Tests clearing the complete state of all items by checking and then unchecking the toggle all checkbox

Starting URL: https://demo.playwright.dev/todomvc

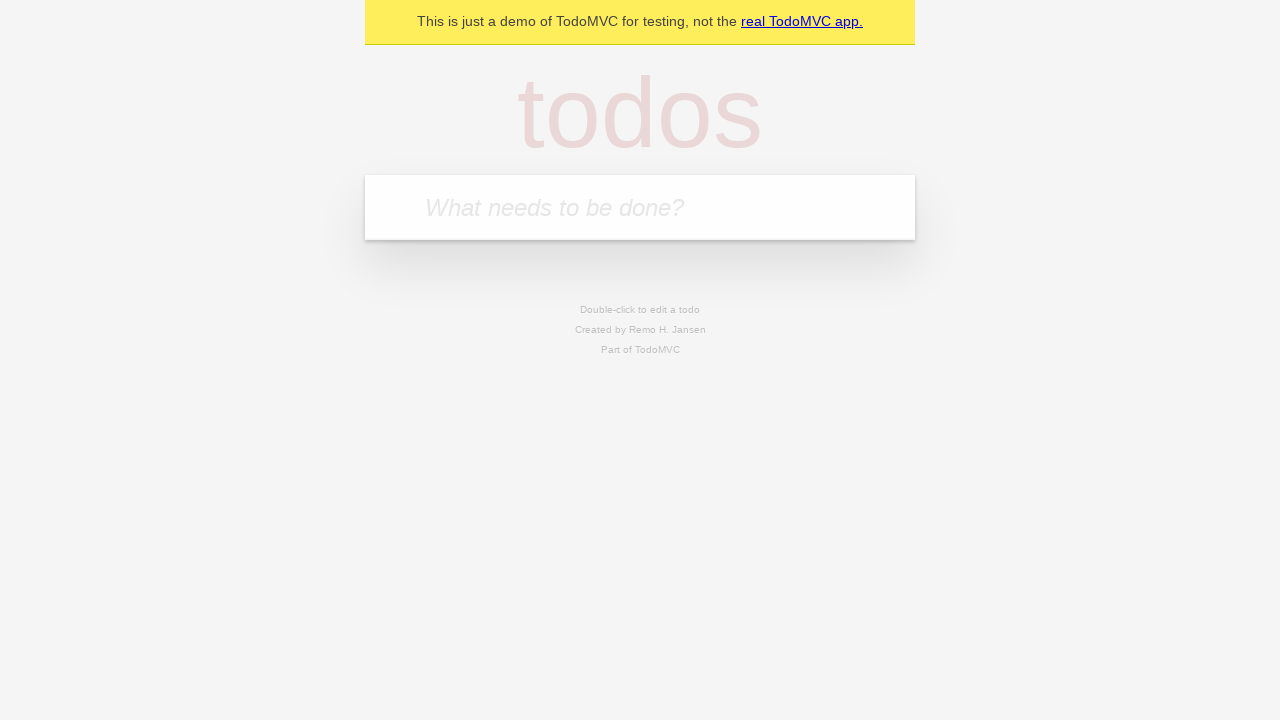

Filled todo input field with 'buy some cheese' on internal:attr=[placeholder="What needs to be done?"i]
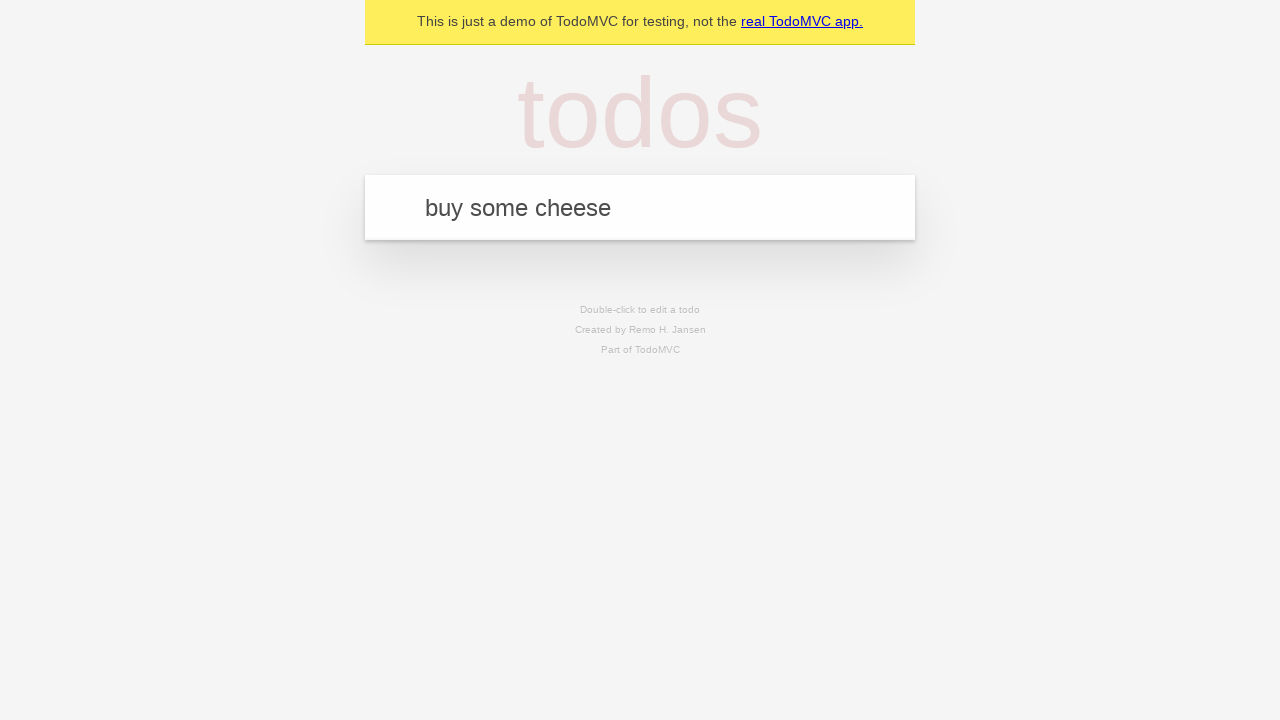

Pressed Enter to create todo 'buy some cheese' on internal:attr=[placeholder="What needs to be done?"i]
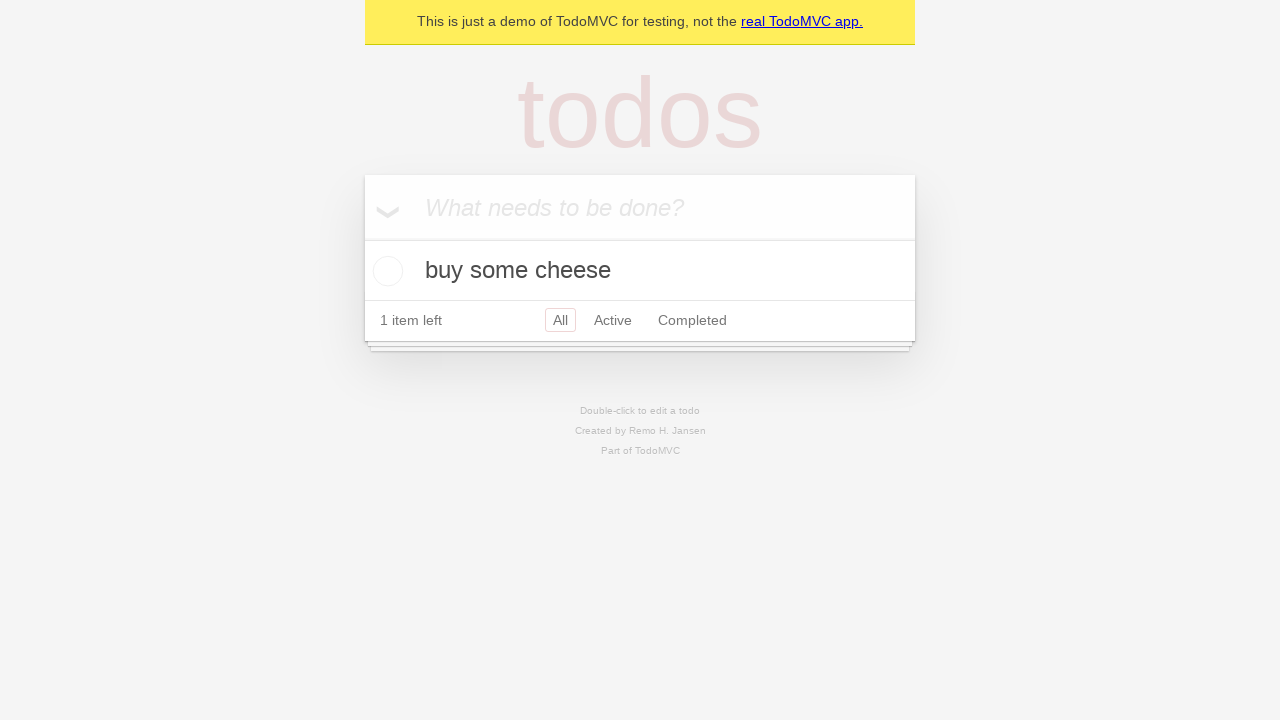

Filled todo input field with 'feed the cat' on internal:attr=[placeholder="What needs to be done?"i]
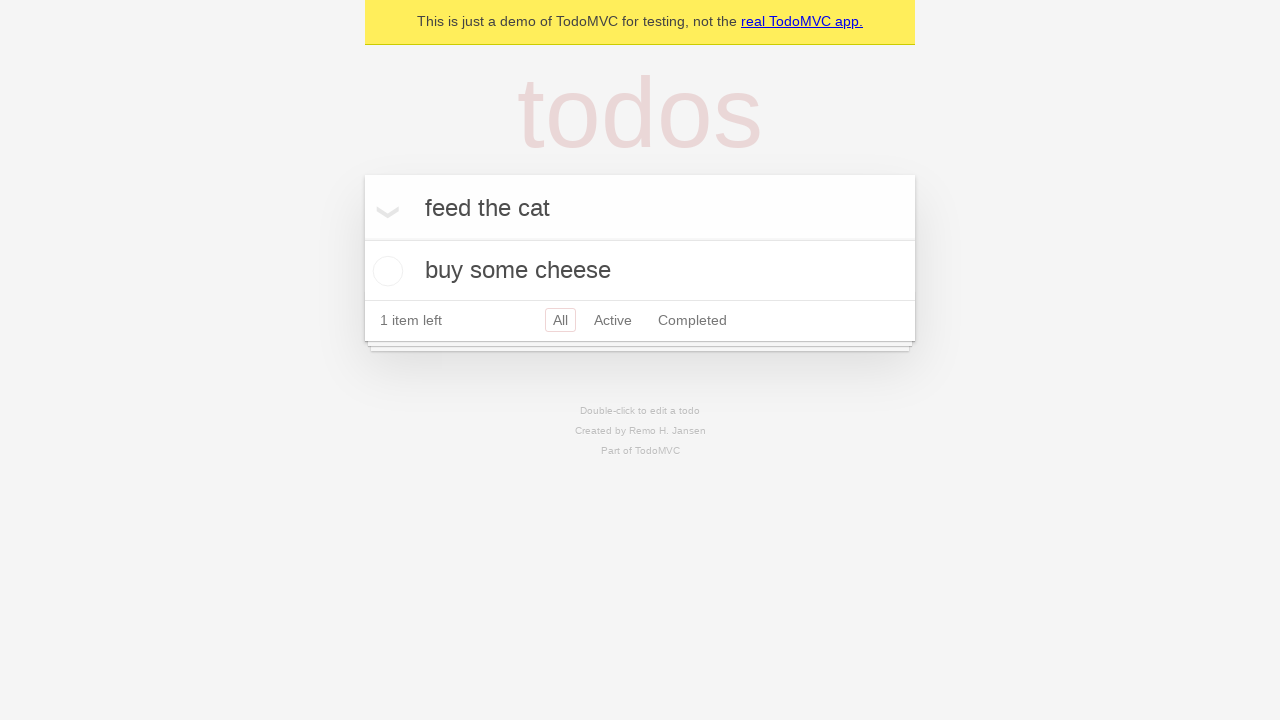

Pressed Enter to create todo 'feed the cat' on internal:attr=[placeholder="What needs to be done?"i]
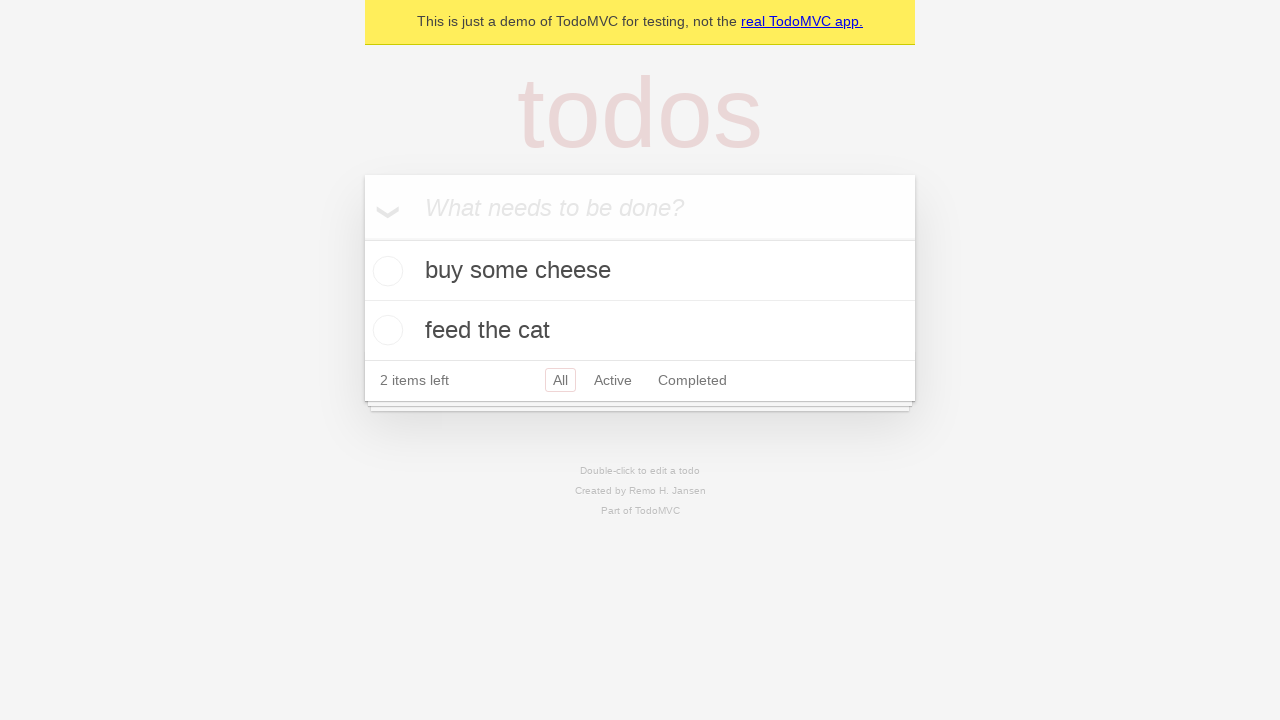

Filled todo input field with 'book a doctors appointment' on internal:attr=[placeholder="What needs to be done?"i]
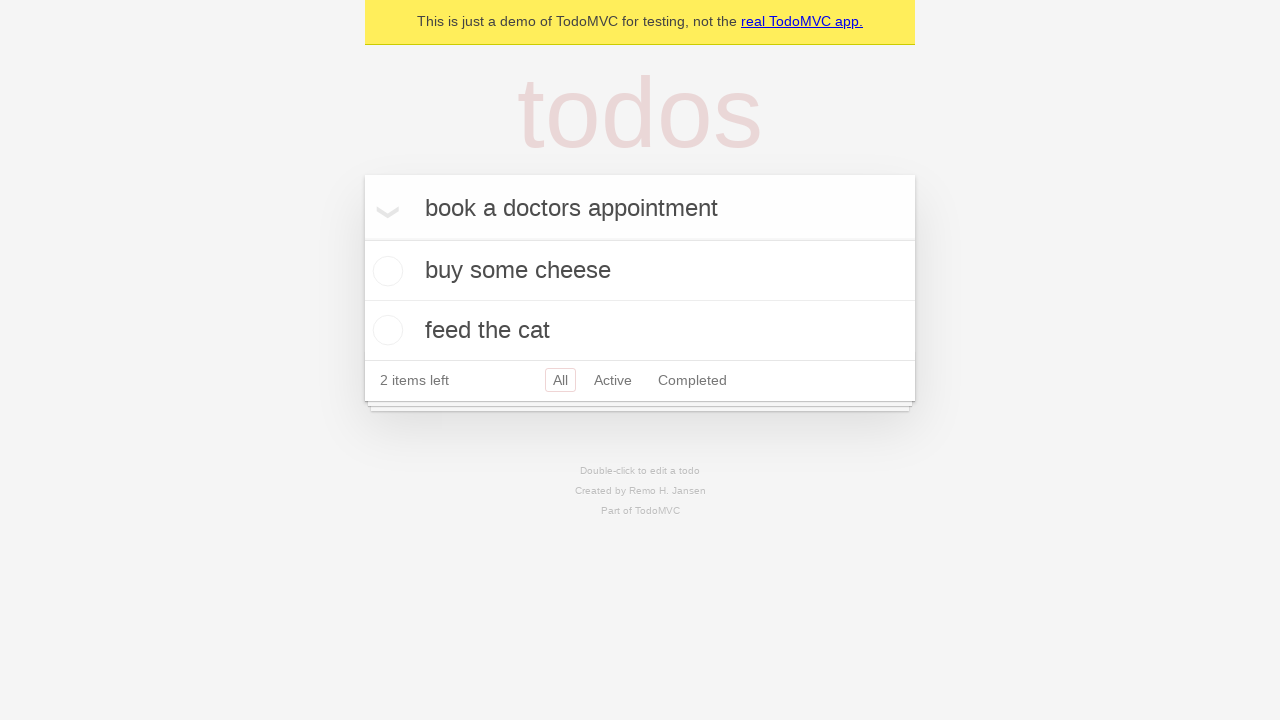

Pressed Enter to create todo 'book a doctors appointment' on internal:attr=[placeholder="What needs to be done?"i]
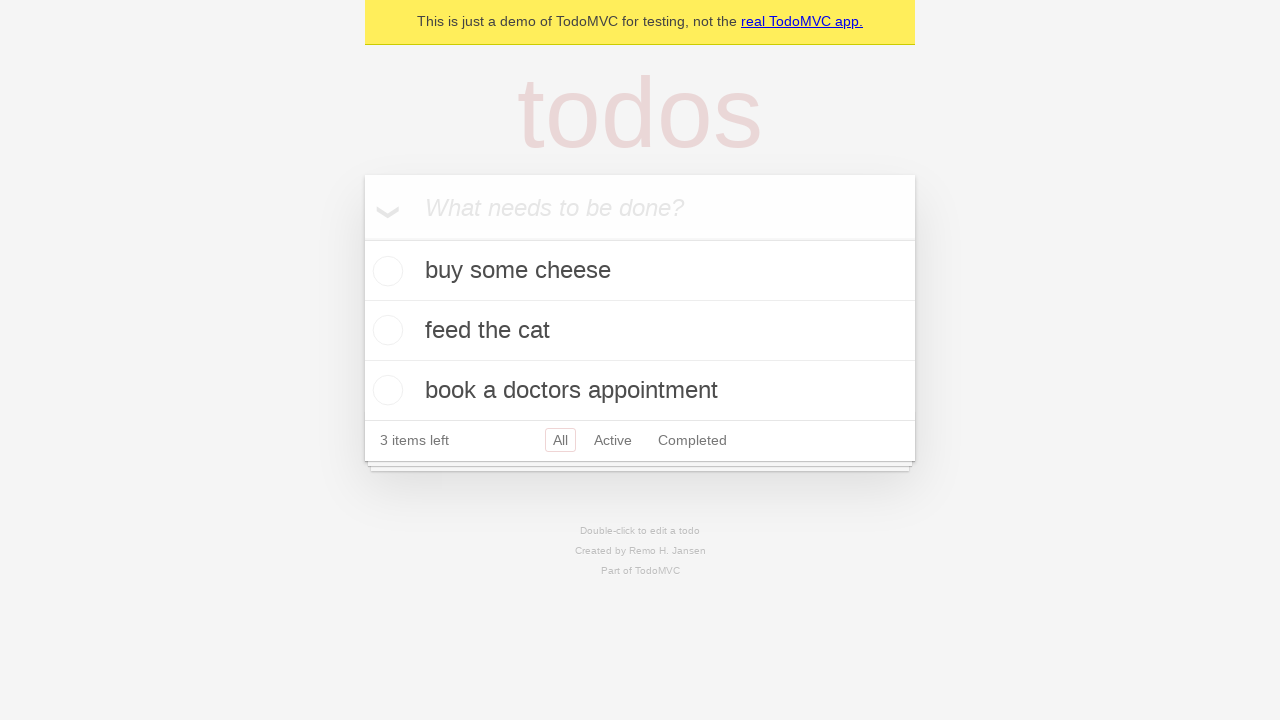

Waited for all 3 todo items to load
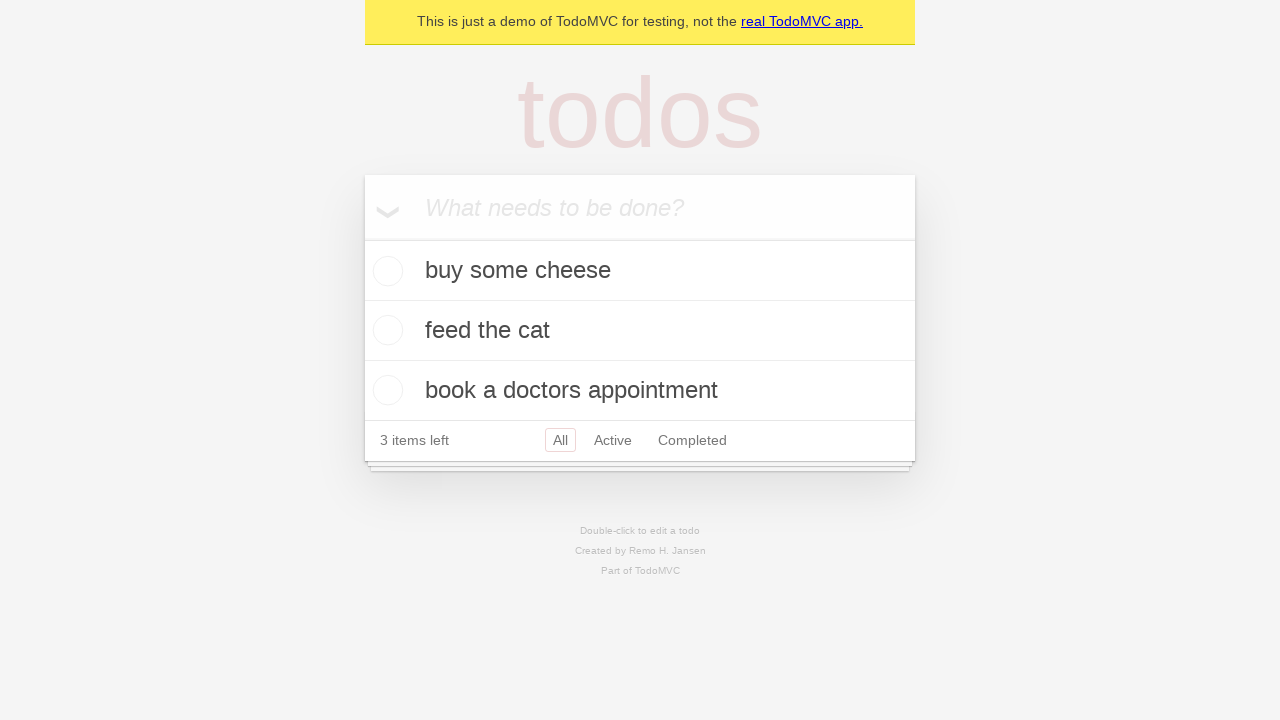

Checked the toggle all checkbox to mark all items as complete at (362, 238) on internal:label="Mark all as complete"i
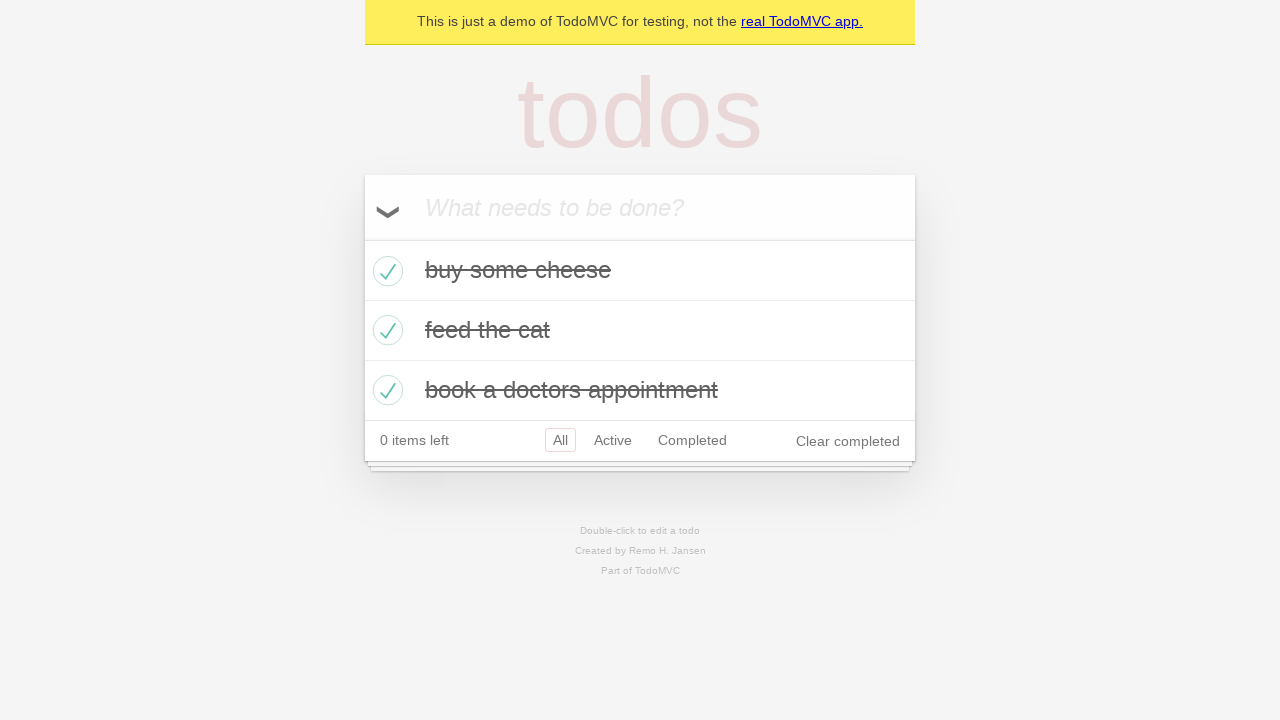

Unchecked the toggle all checkbox to clear complete state of all items at (362, 238) on internal:label="Mark all as complete"i
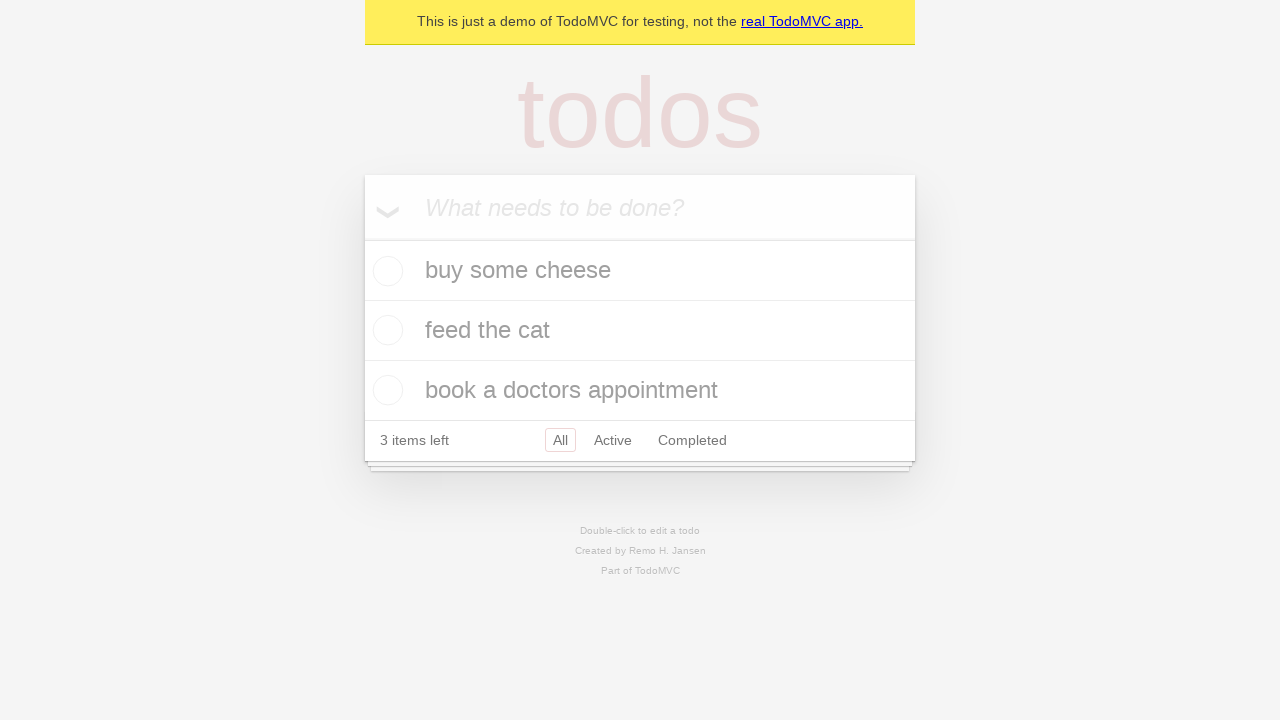

Waited for UI to update after unchecking toggle all
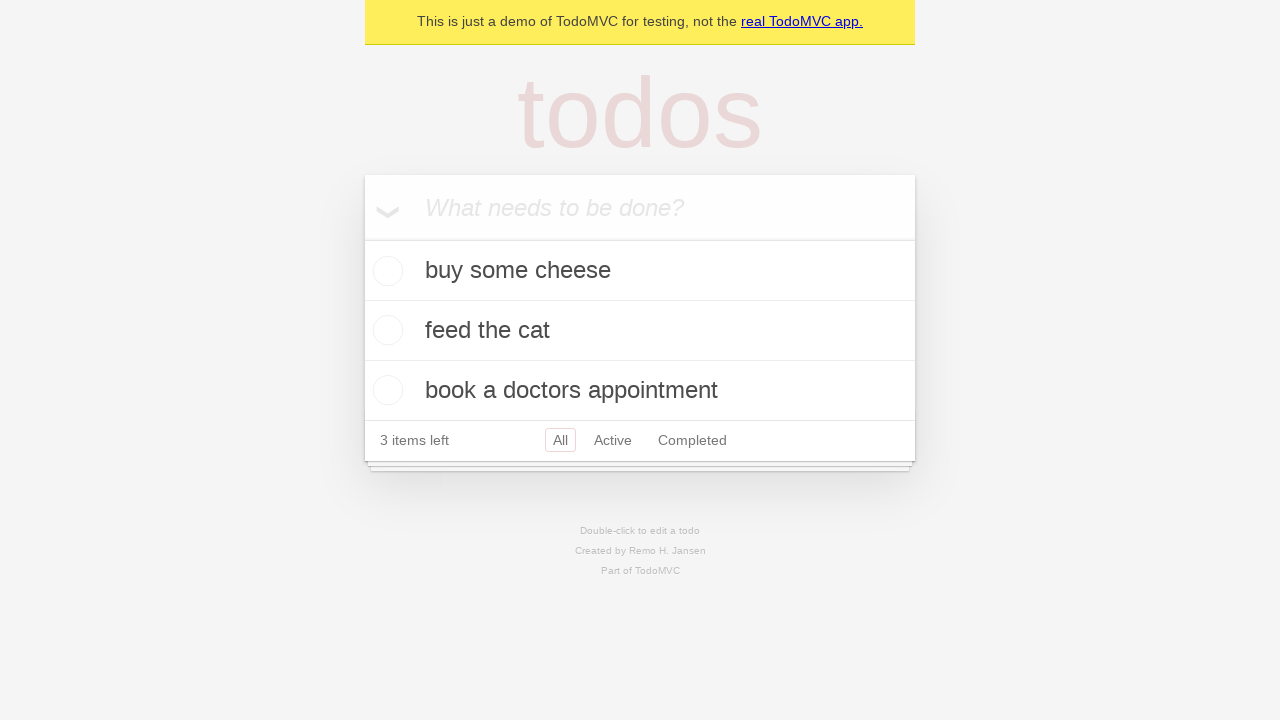

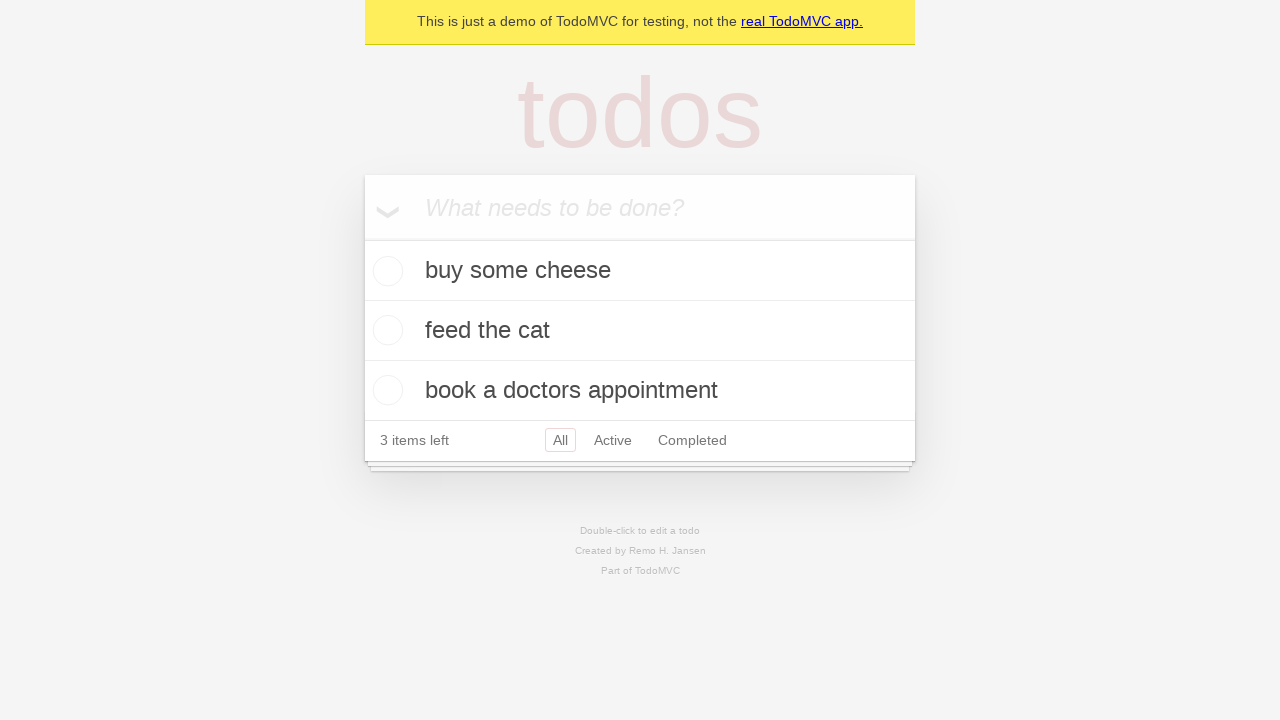